Tests checkbox handling by clicking on two checkboxes to toggle their states on a demo page.

Starting URL: https://the-internet.herokuapp.com/checkboxes

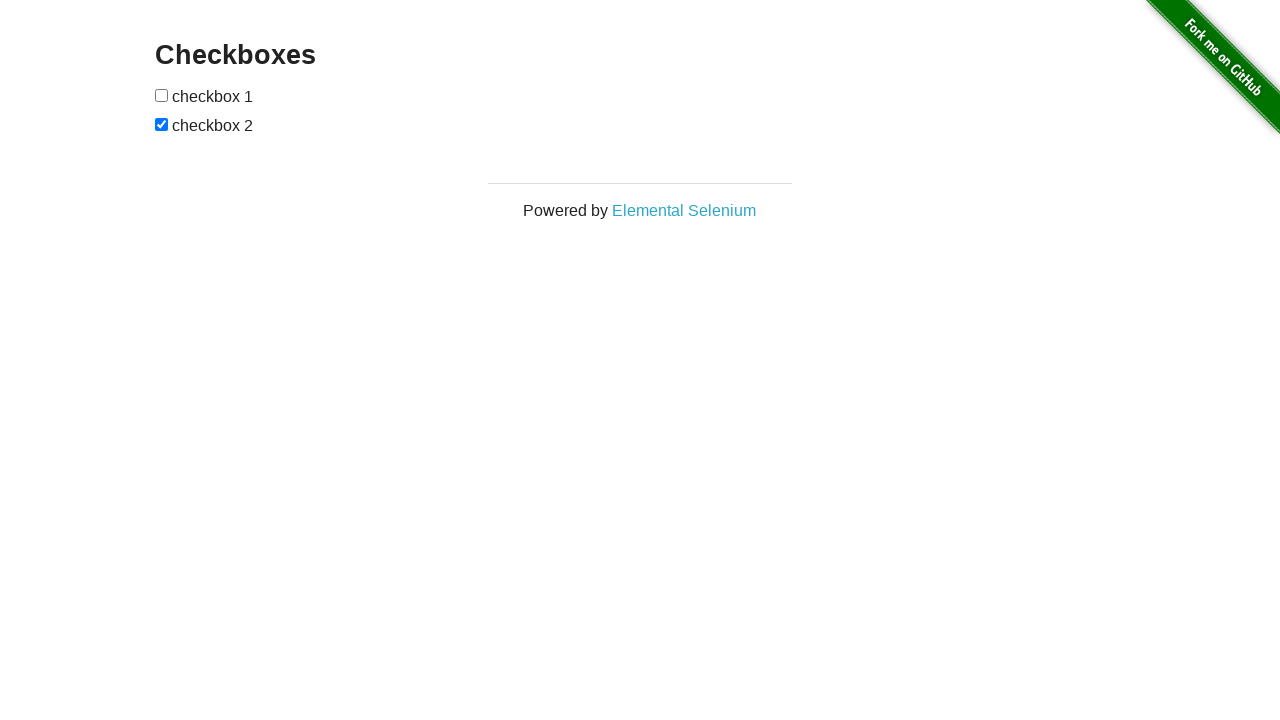

Clicked the second checkbox to uncheck it at (162, 124) on xpath=//input[@type='checkbox'][2]
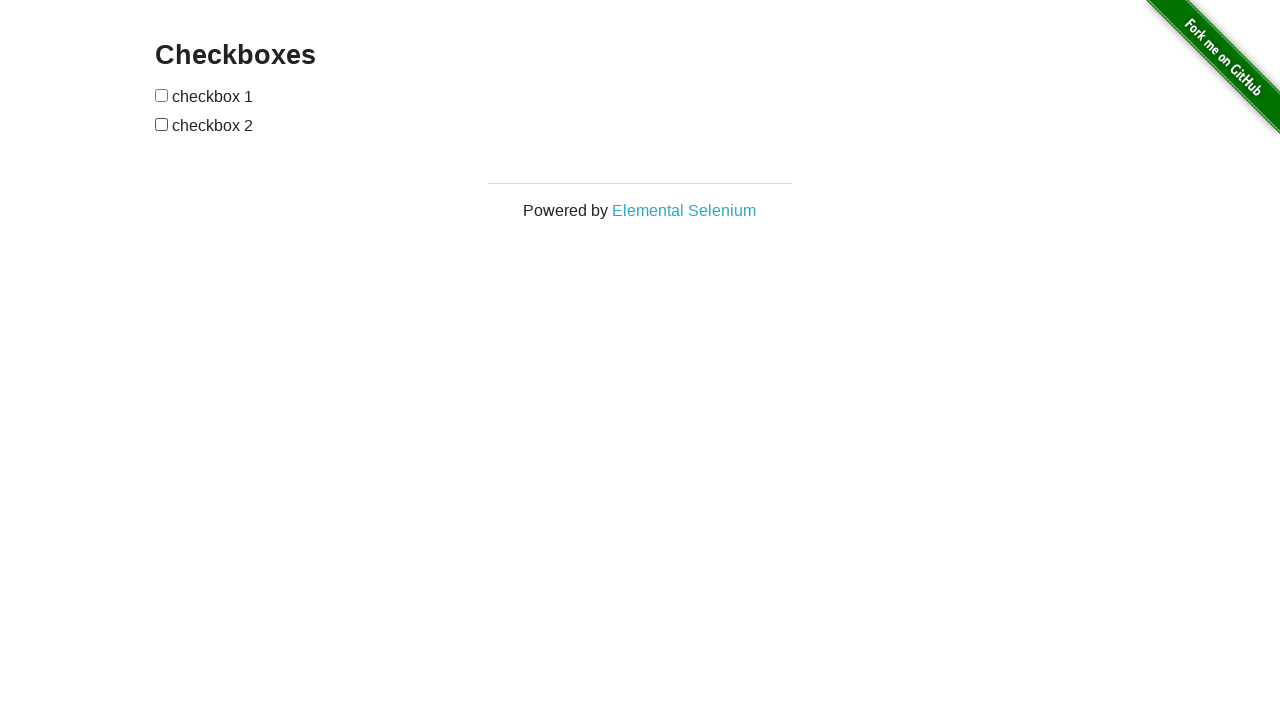

Clicked the first checkbox to check it at (162, 95) on xpath=//input[@type='checkbox'][1]
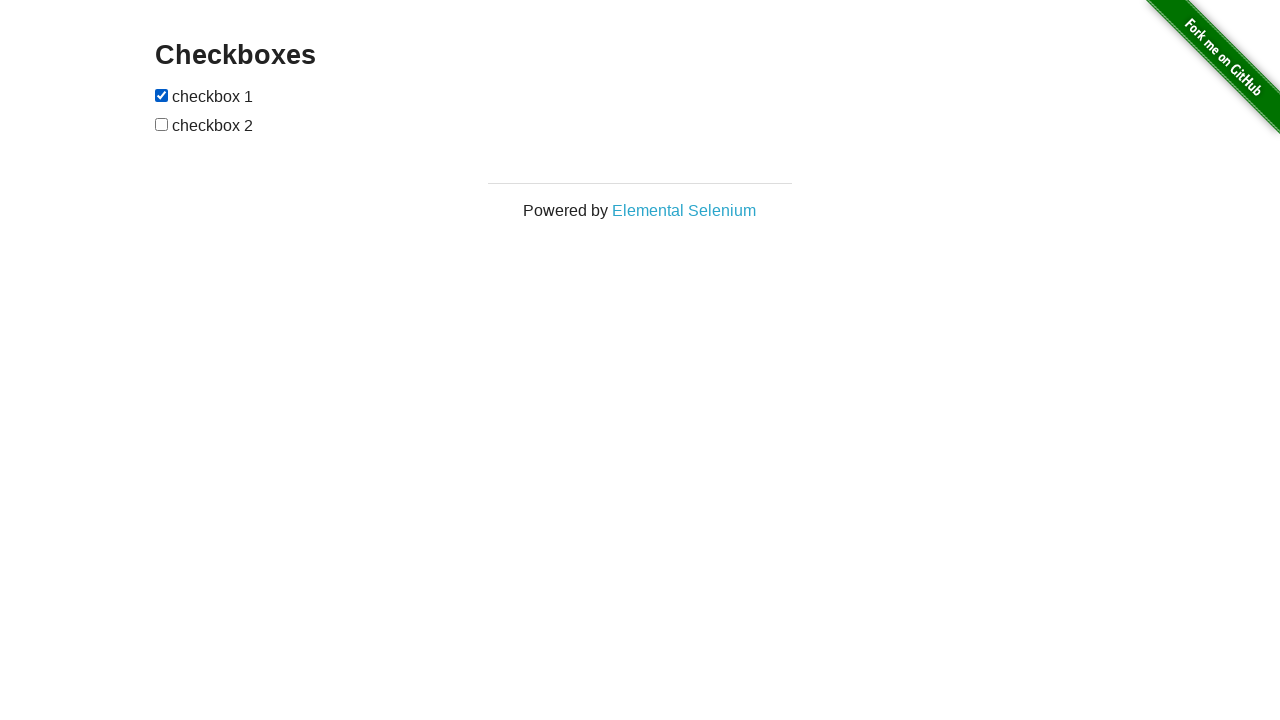

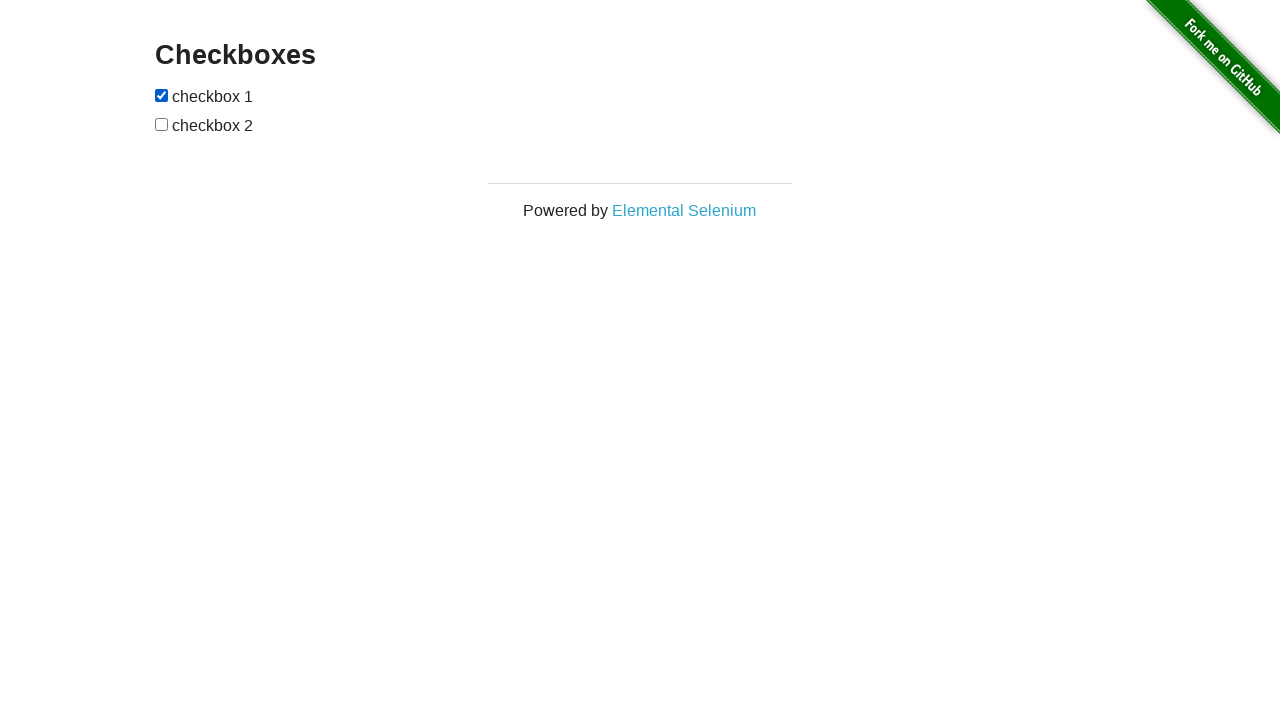